Tests clicking on the gift cards link in the IKEA homepage

Starting URL: https://www.ikea.com/in/en/

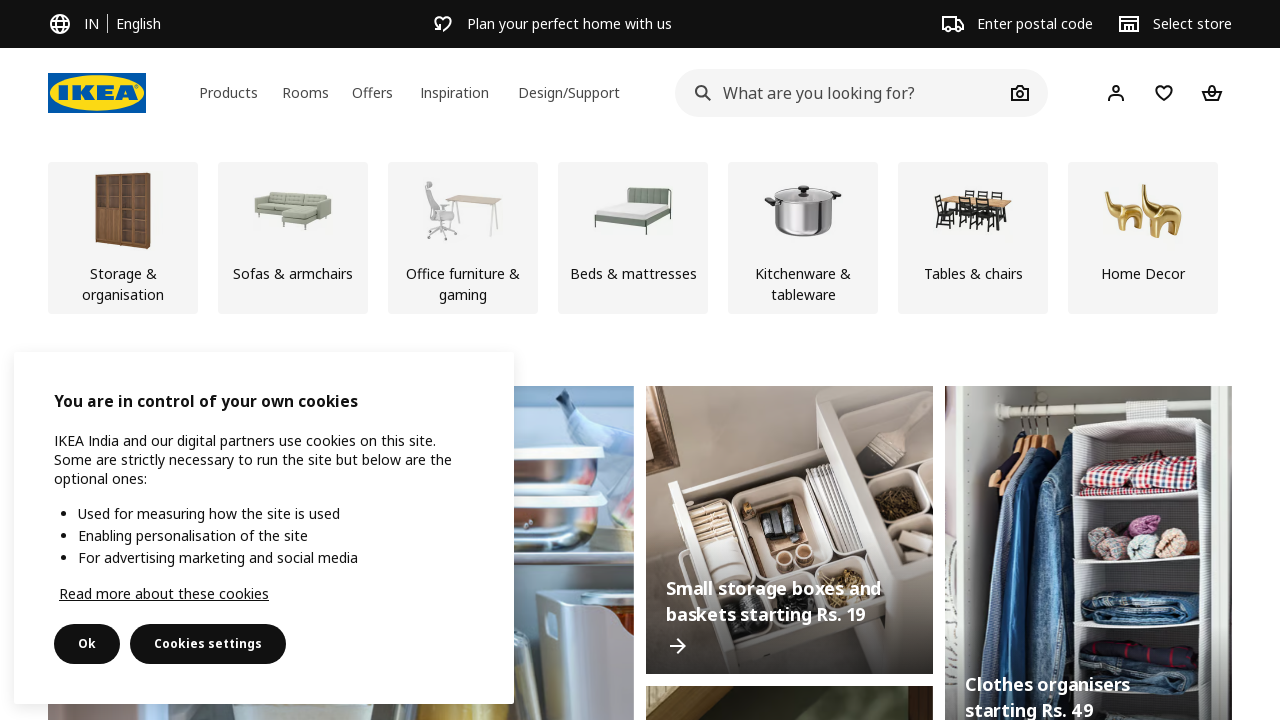

Navigated to IKEA India homepage
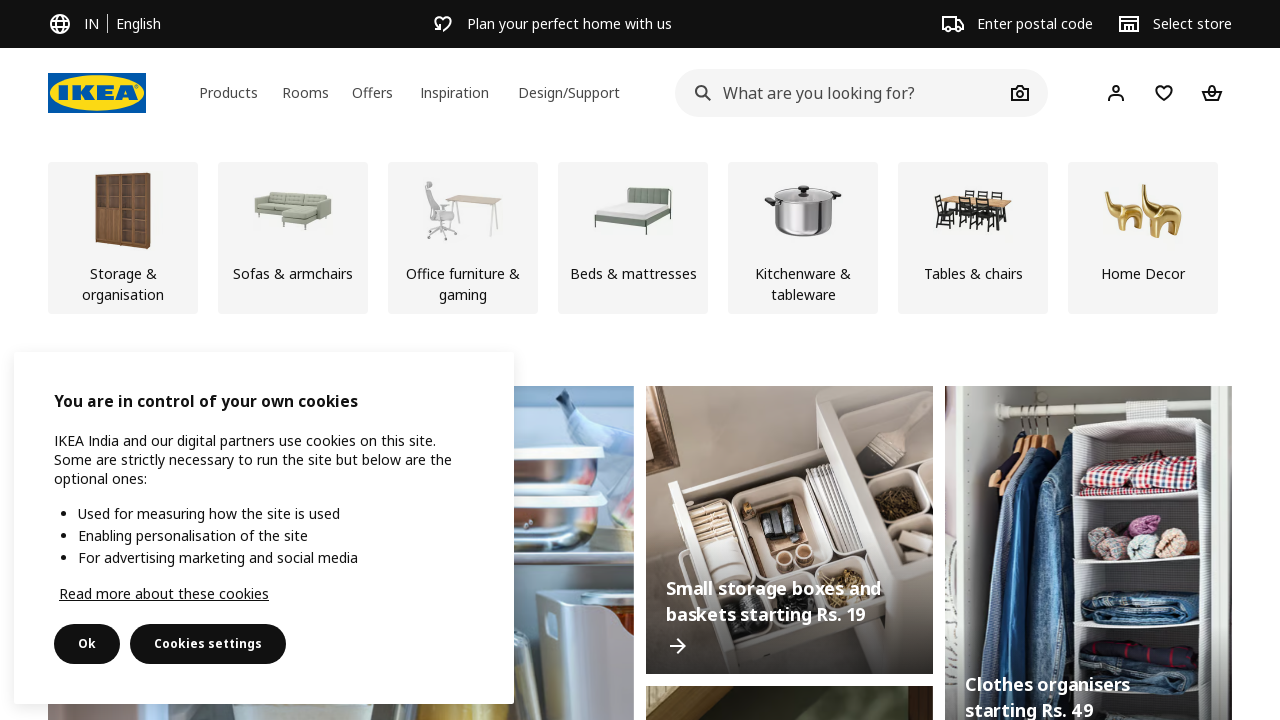

Clicked on the gift cards link at (164, 21) on a[href="https://www.ikea.com/in/en/customer-service/ikea-gift-cards-pub004138e1/
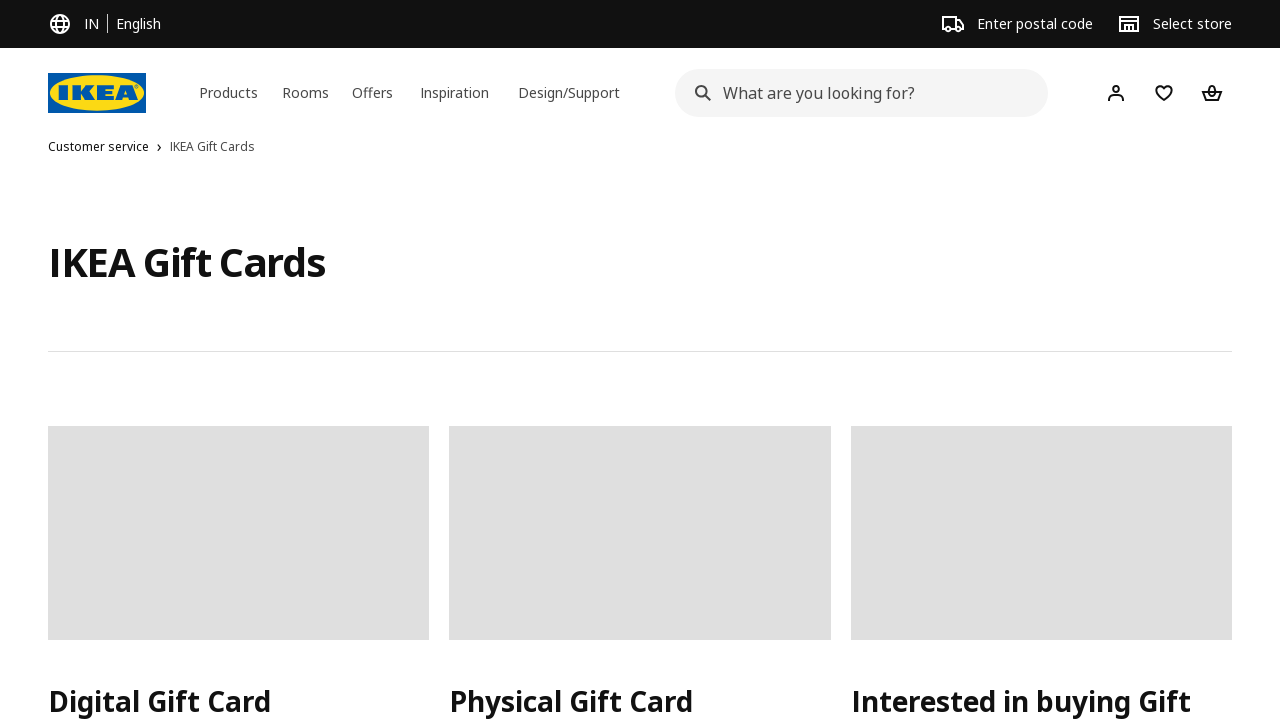

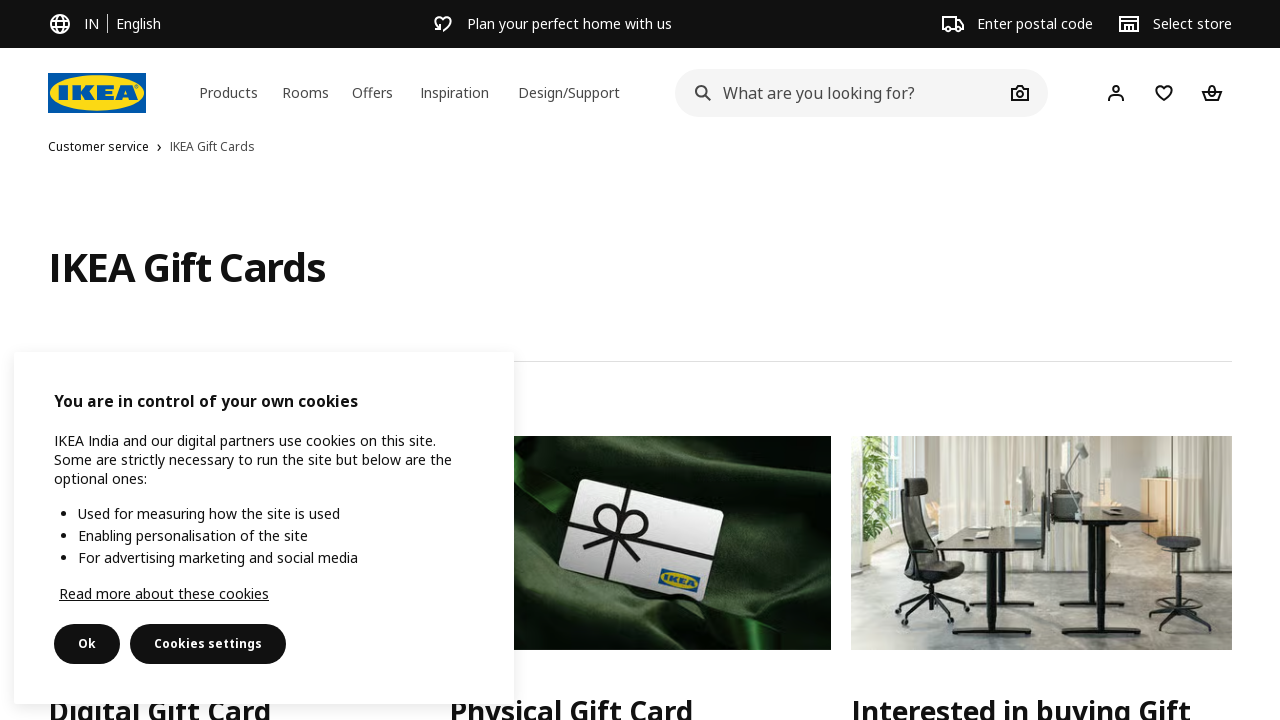